Tests editing a todo item by double-clicking and entering new text

Starting URL: https://demo.playwright.dev/todomvc

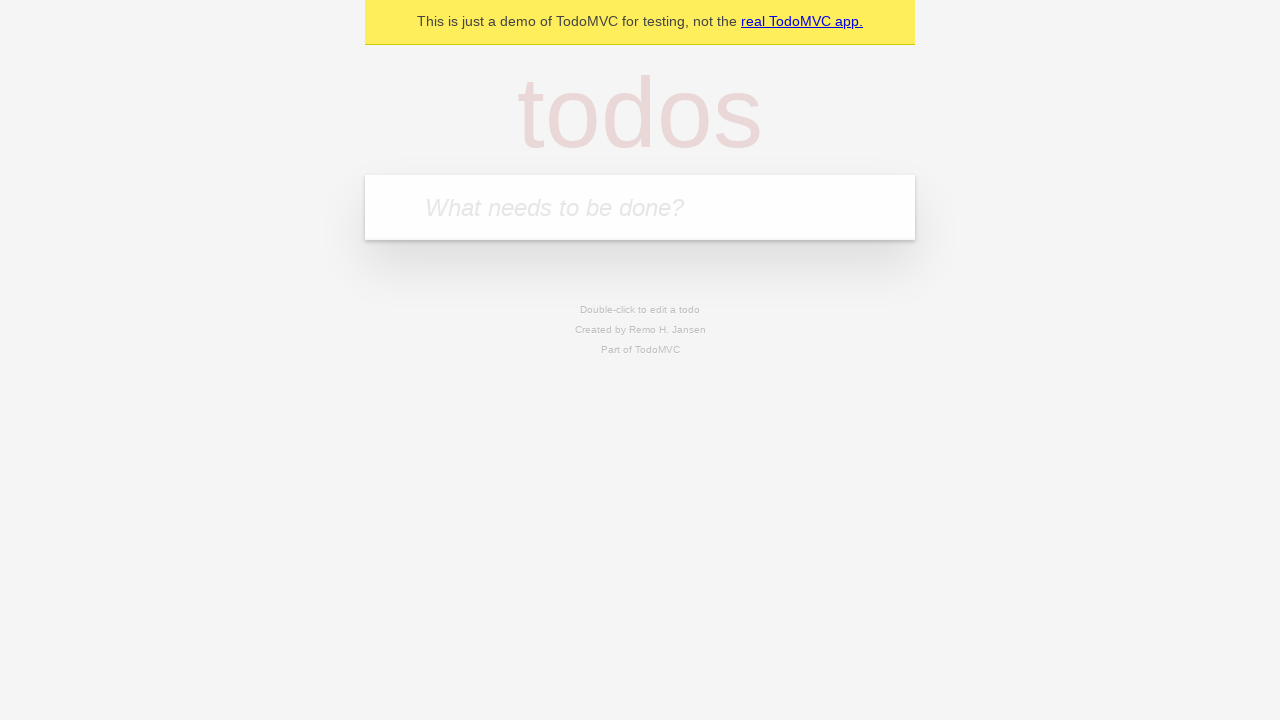

Filled new todo input with 'buy some cheese' on internal:attr=[placeholder="What needs to be done?"i]
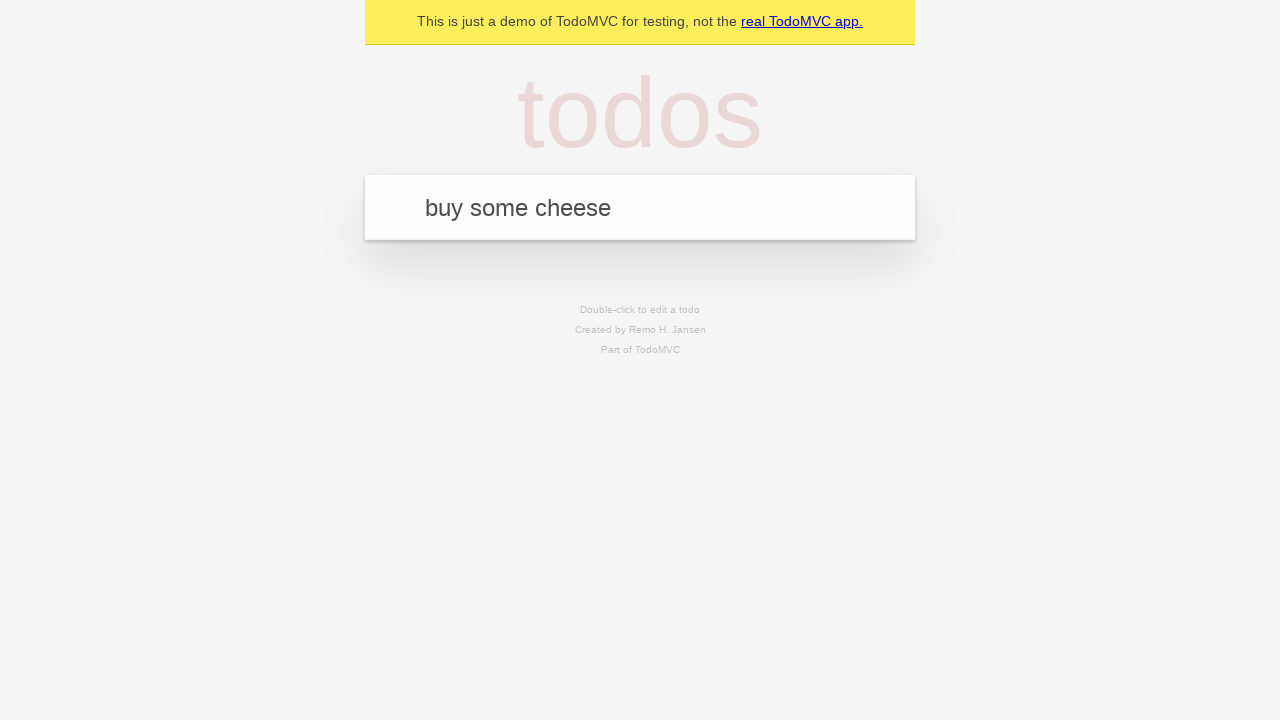

Pressed Enter to create todo 'buy some cheese' on internal:attr=[placeholder="What needs to be done?"i]
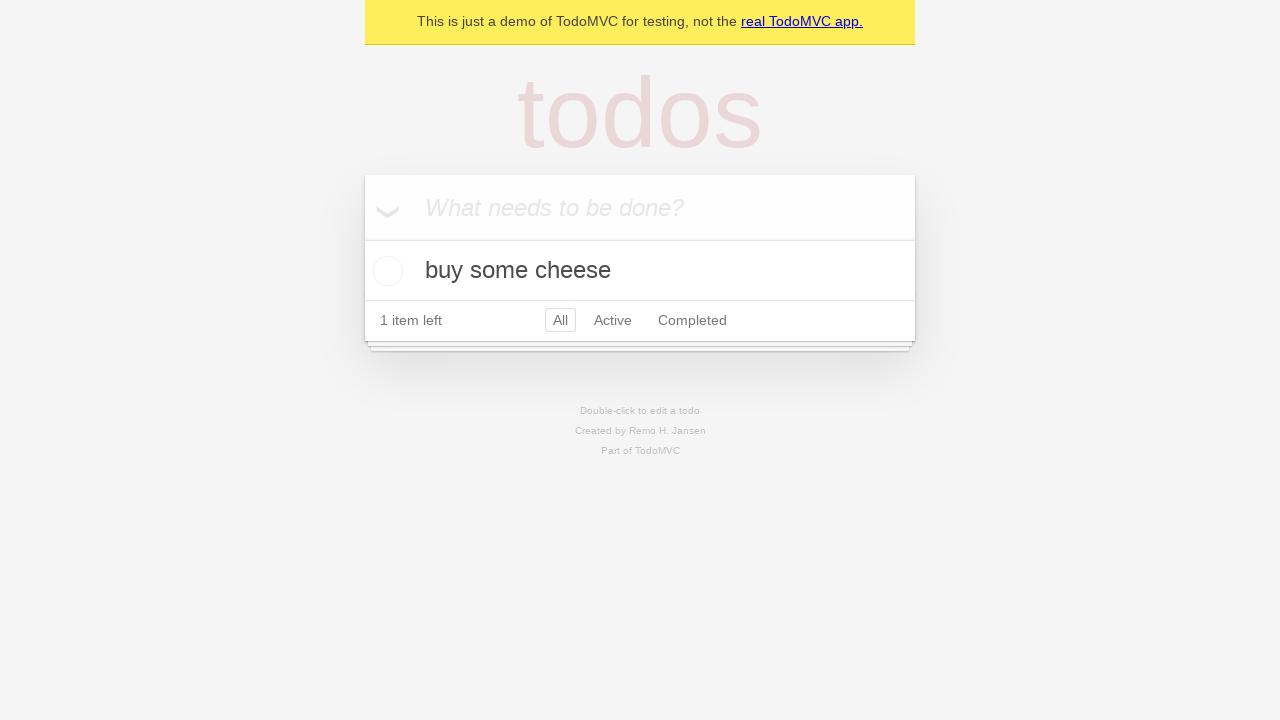

Filled new todo input with 'feed the cat' on internal:attr=[placeholder="What needs to be done?"i]
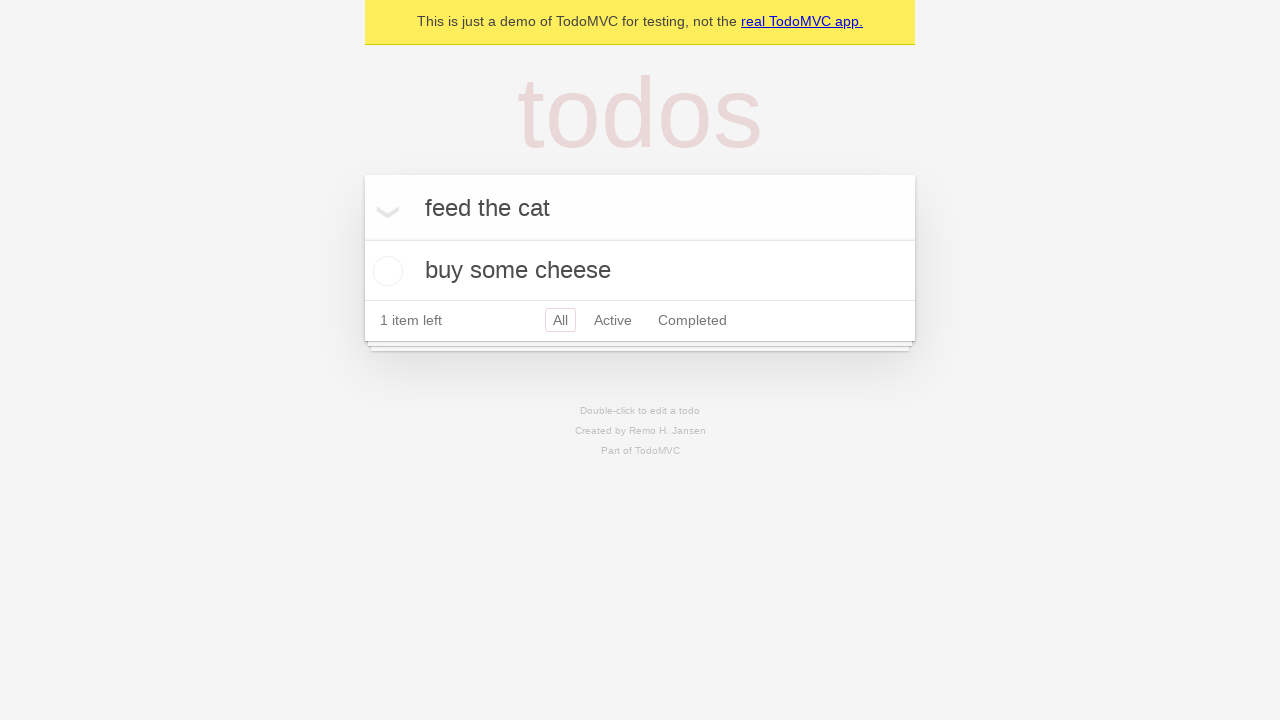

Pressed Enter to create todo 'feed the cat' on internal:attr=[placeholder="What needs to be done?"i]
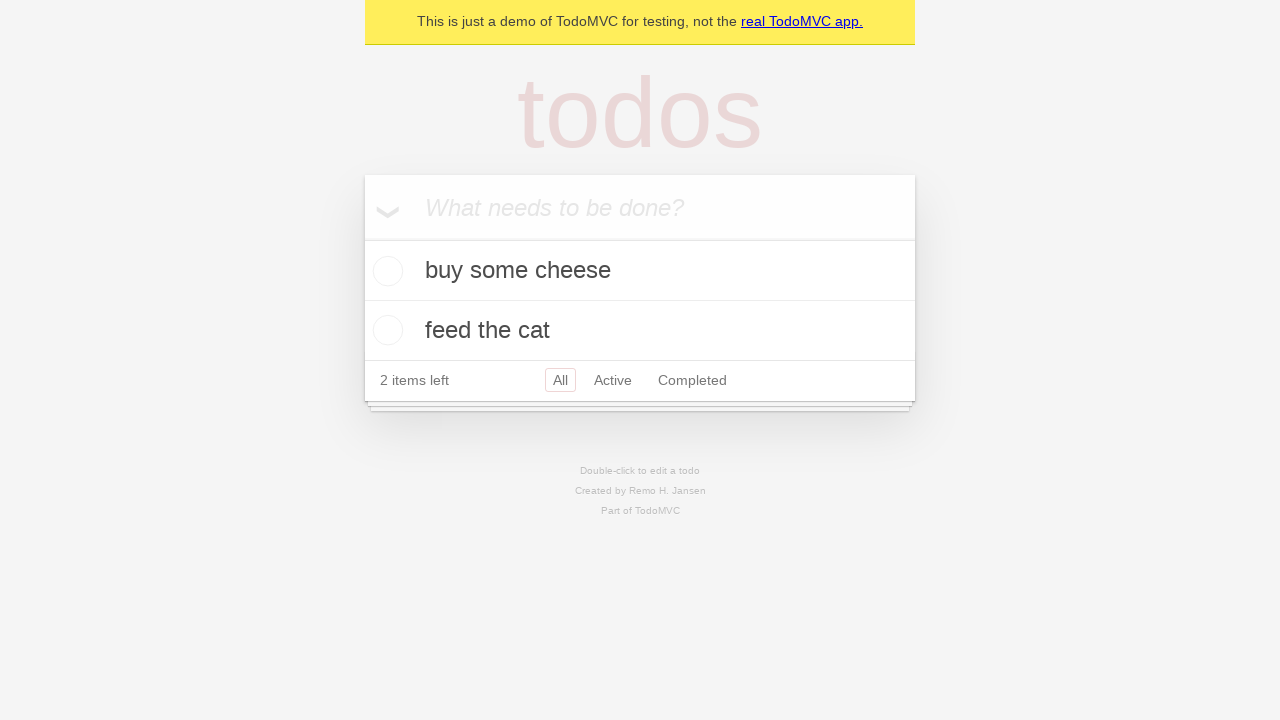

Filled new todo input with 'book a doctors appointment' on internal:attr=[placeholder="What needs to be done?"i]
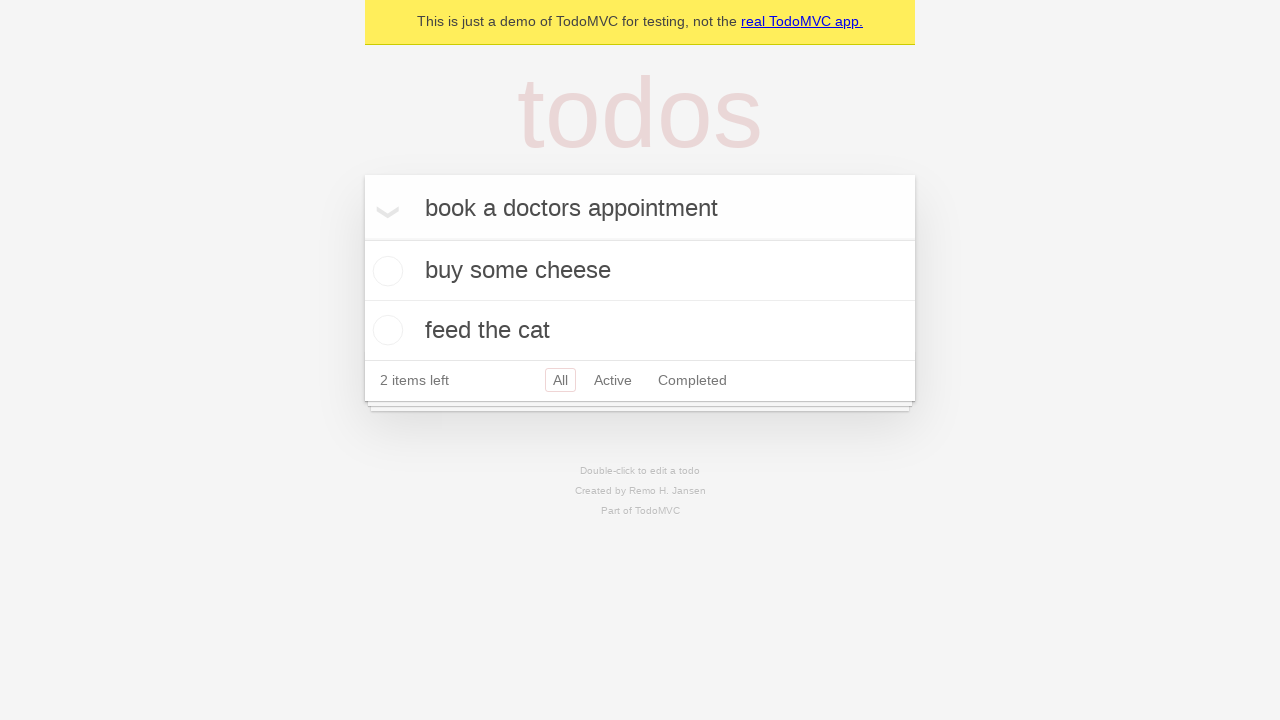

Pressed Enter to create todo 'book a doctors appointment' on internal:attr=[placeholder="What needs to be done?"i]
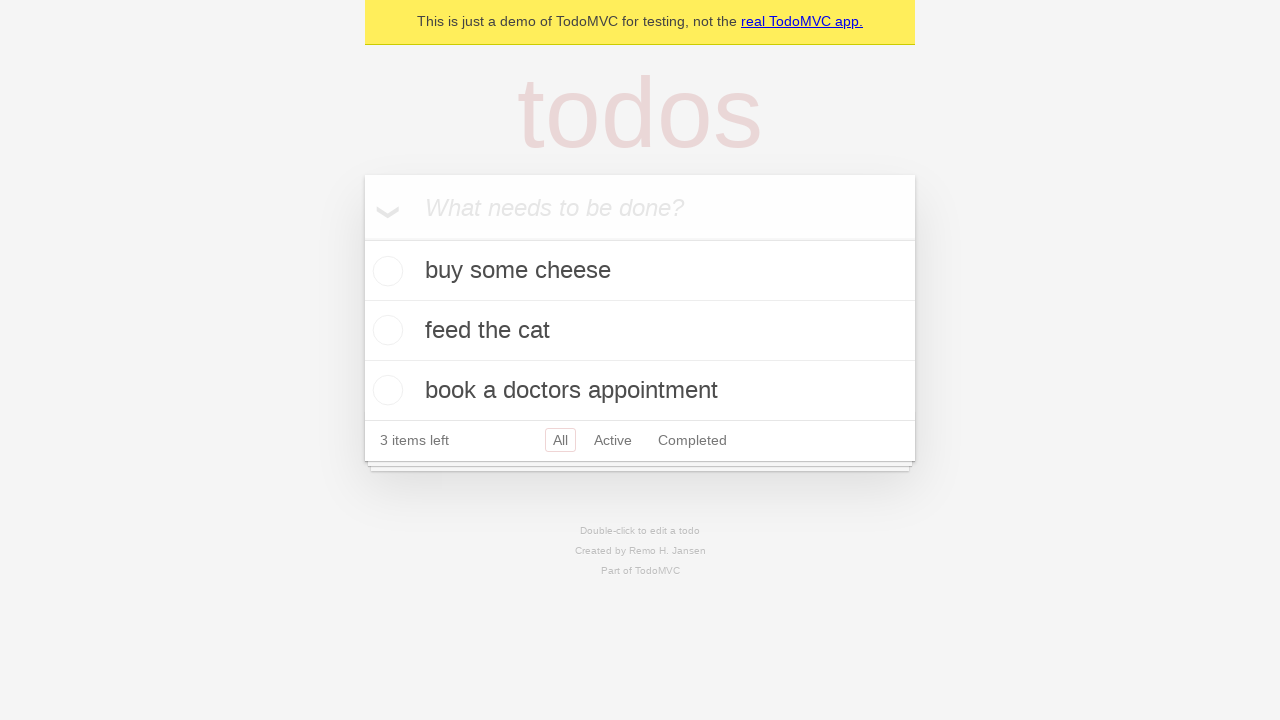

All 3 todo items loaded
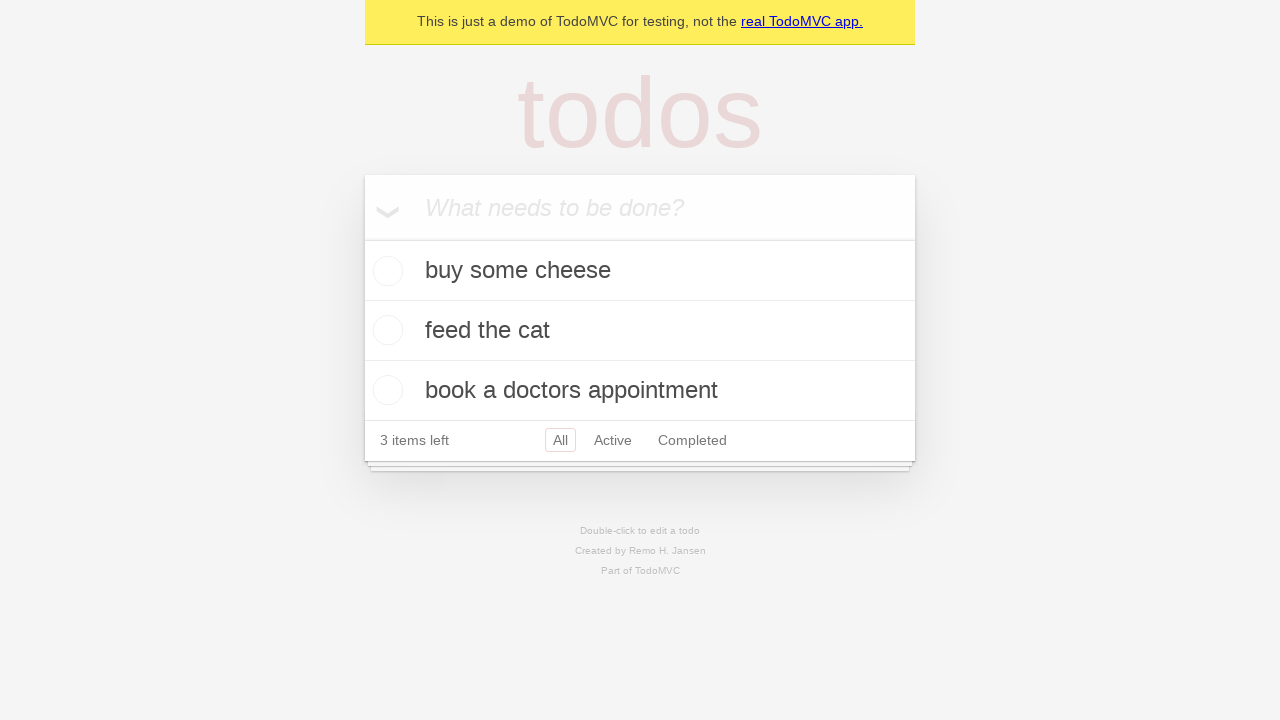

Double-clicked second todo item to enter edit mode at (640, 331) on internal:testid=[data-testid="todo-item"s] >> nth=1
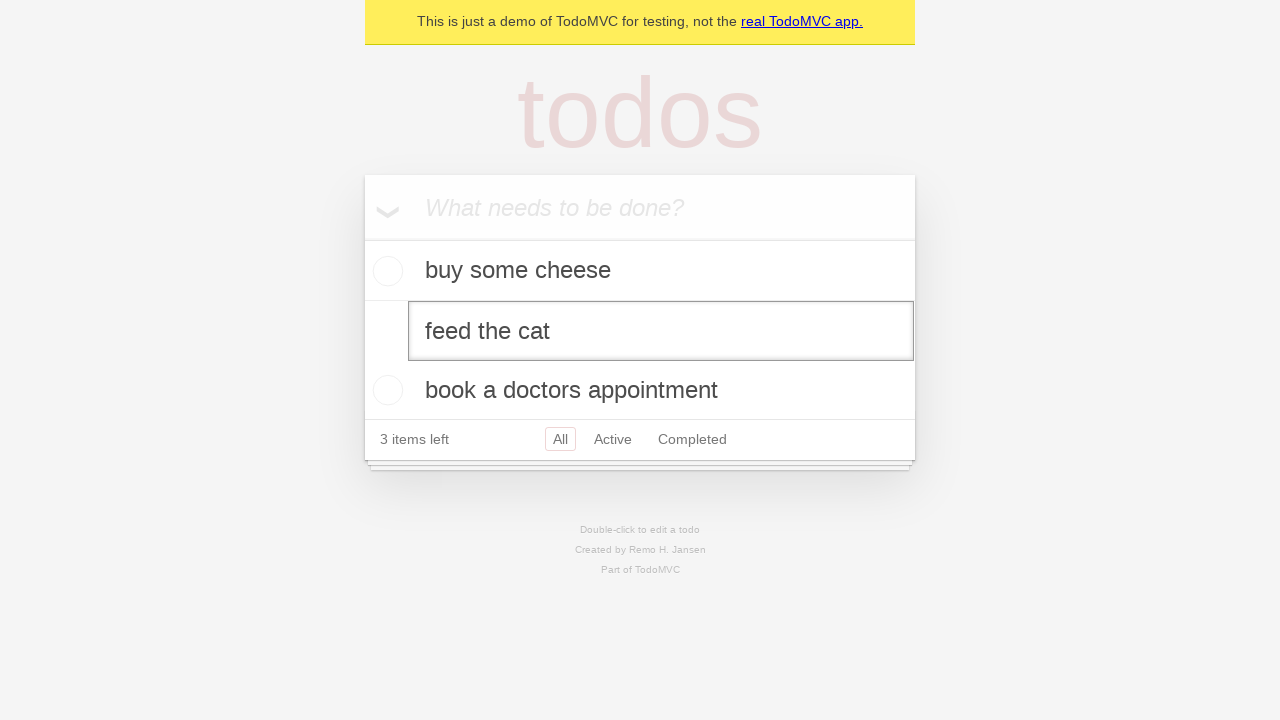

Filled edit input with new text 'buy some sausages' on internal:testid=[data-testid="todo-item"s] >> nth=1 >> internal:role=textbox[nam
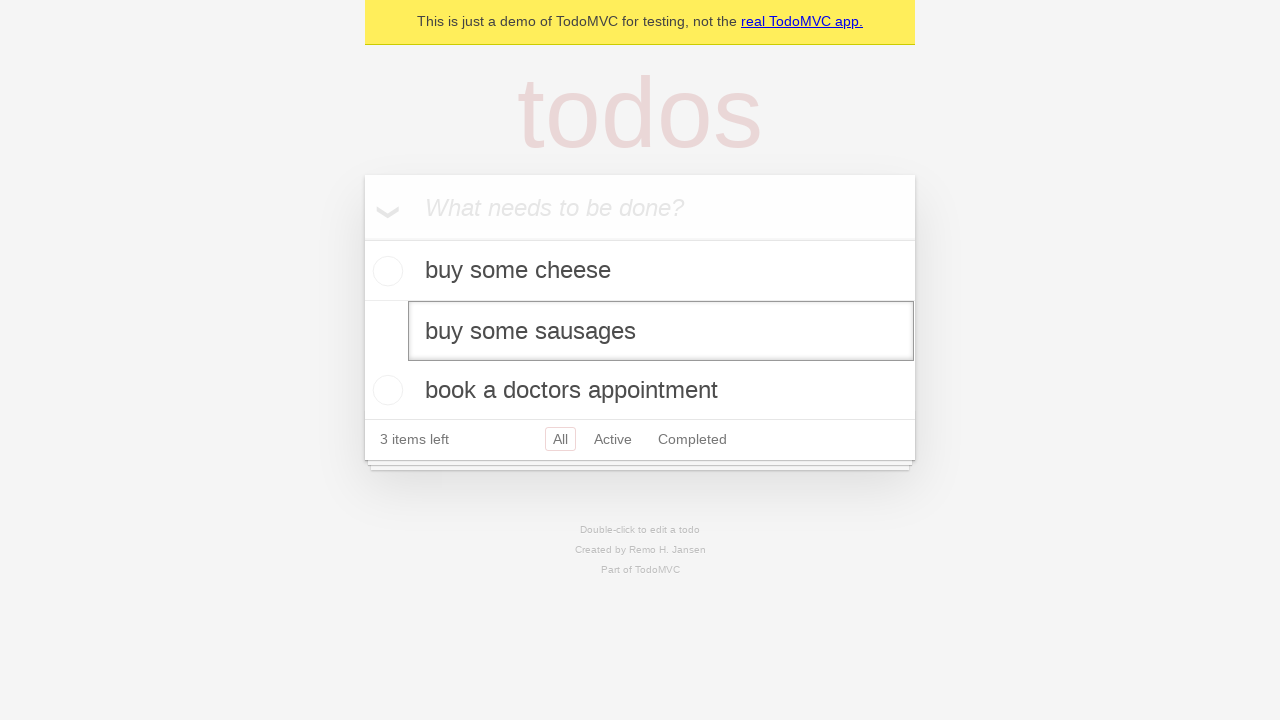

Pressed Enter to save the edited todo item on internal:testid=[data-testid="todo-item"s] >> nth=1 >> internal:role=textbox[nam
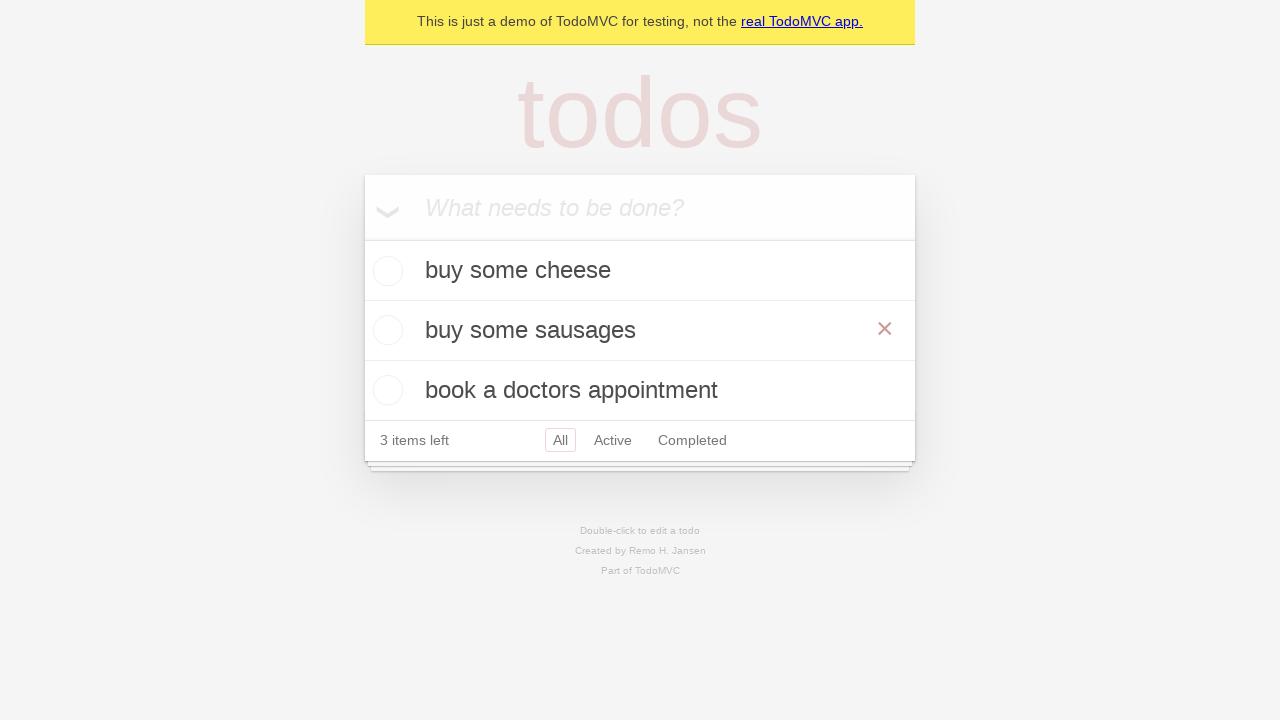

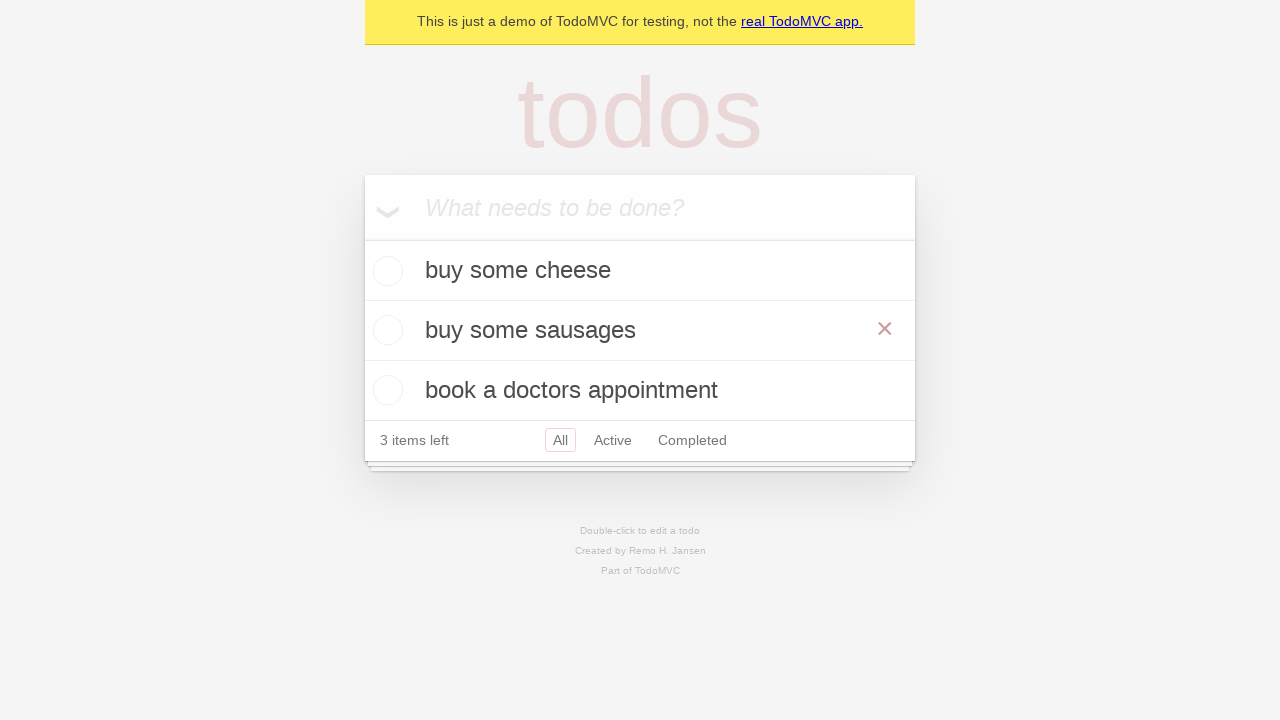